Tests an explicit wait scenario where the script waits for a price to change to $100, then clicks a book button, calculates an answer based on a displayed value using a mathematical formula, fills in the answer, and submits the form.

Starting URL: http://suninjuly.github.io/explicit_wait2.html

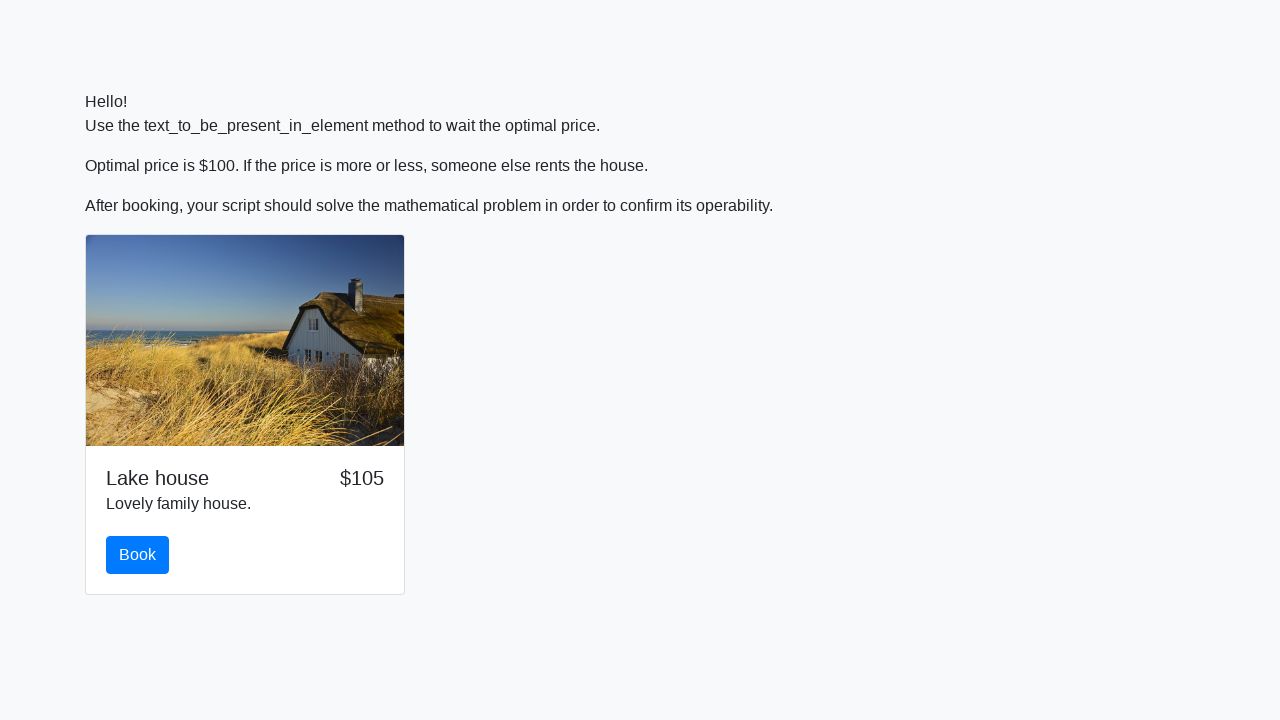

Waited for price to change to $100
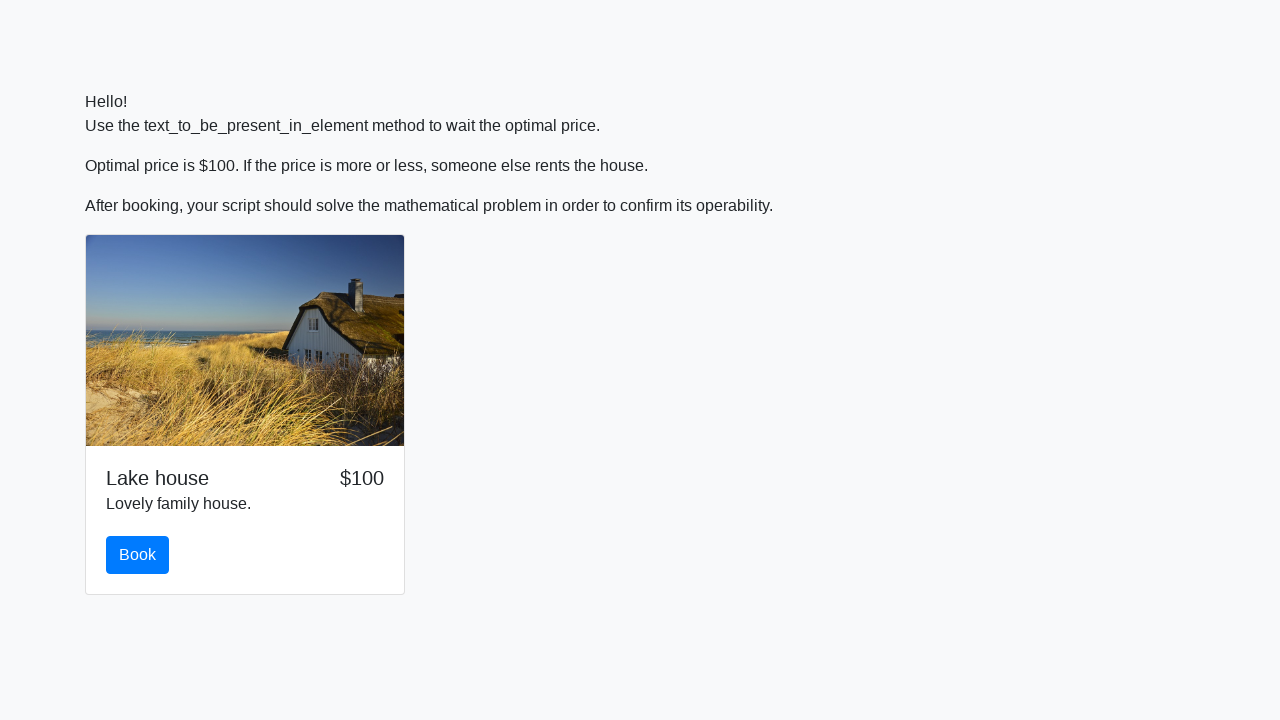

Clicked the book button at (138, 555) on #book
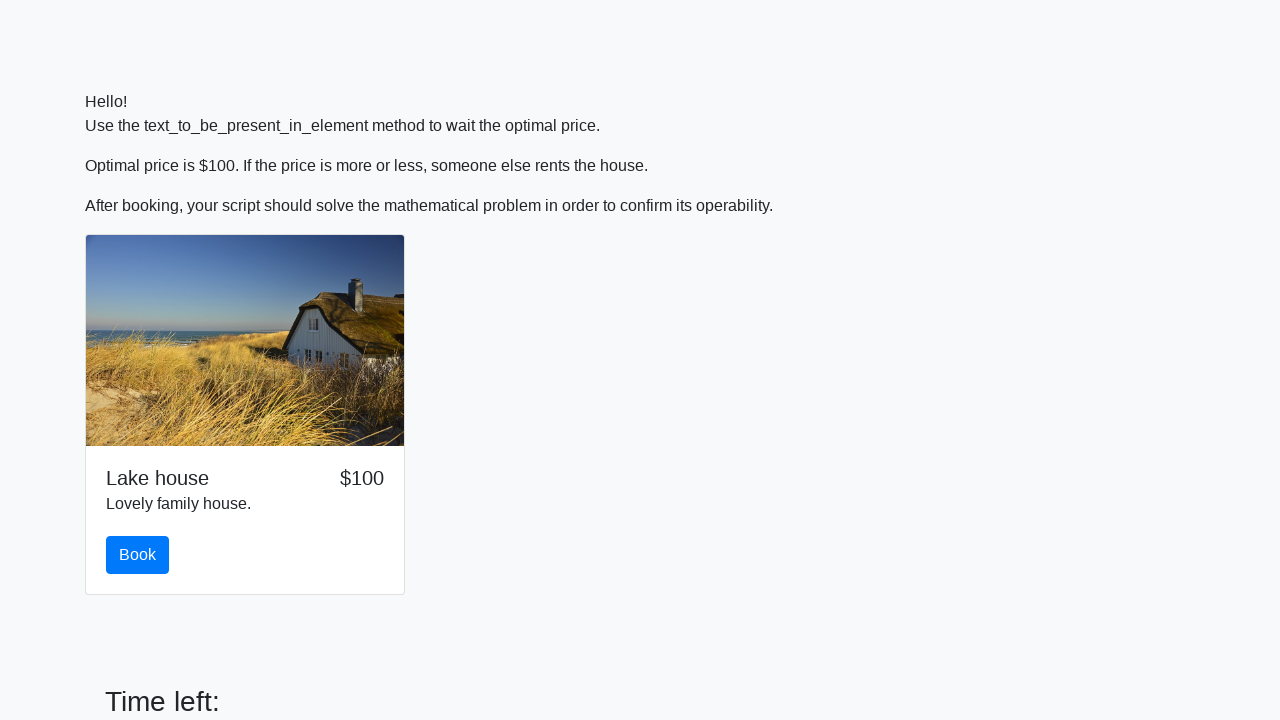

Retrieved input value from span: 785
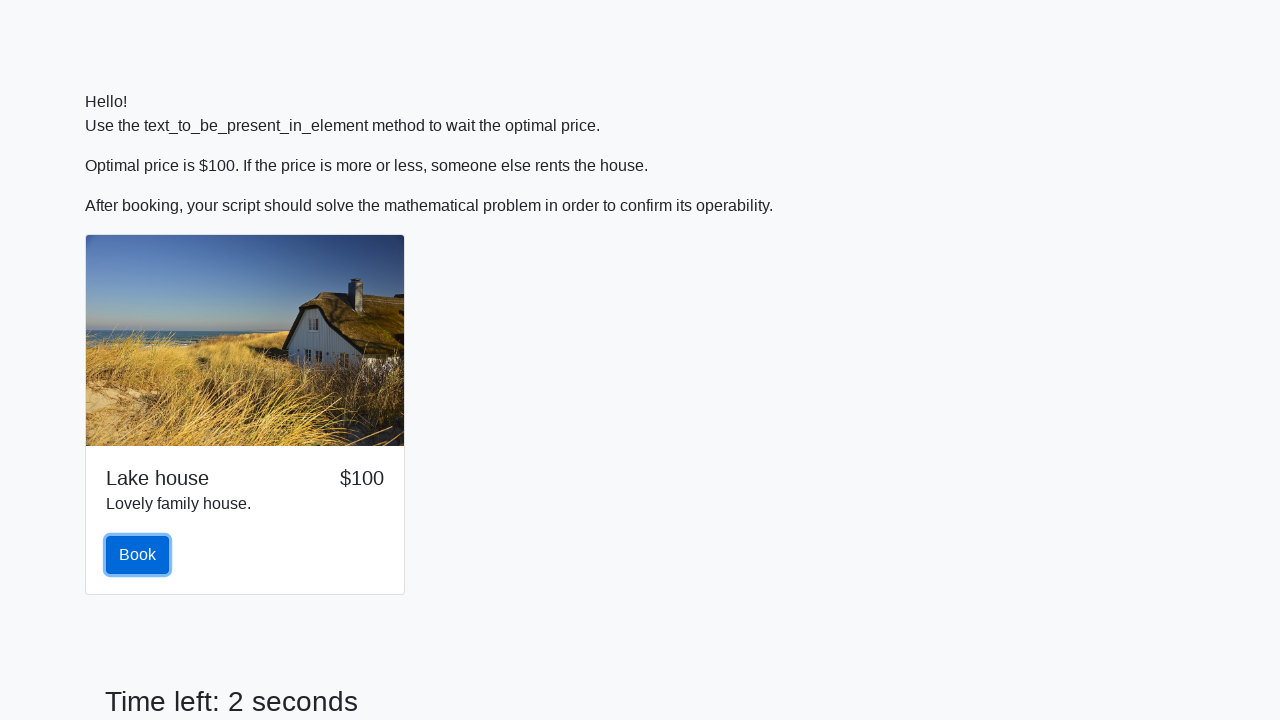

Calculated answer using formula: 1.537450439203958
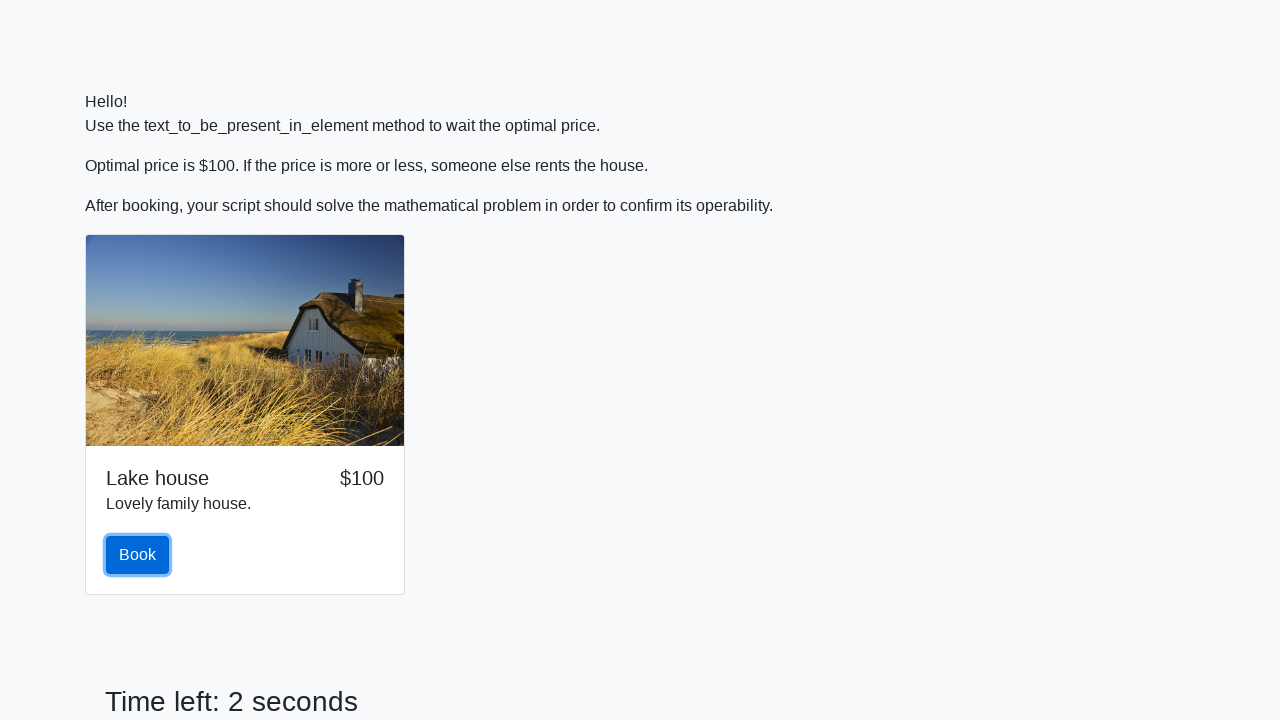

Filled answer field with calculated value: 1.537450439203958 on #answer
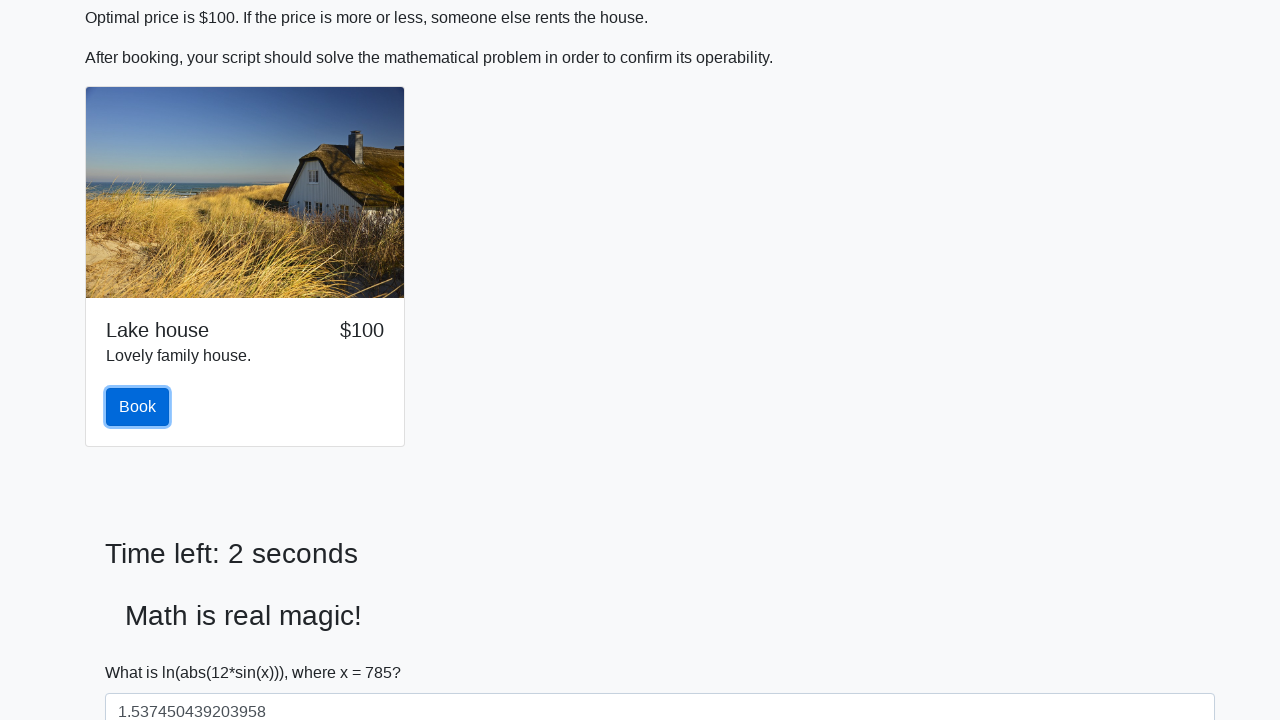

Clicked the submit button at (143, 651) on button[type='submit']
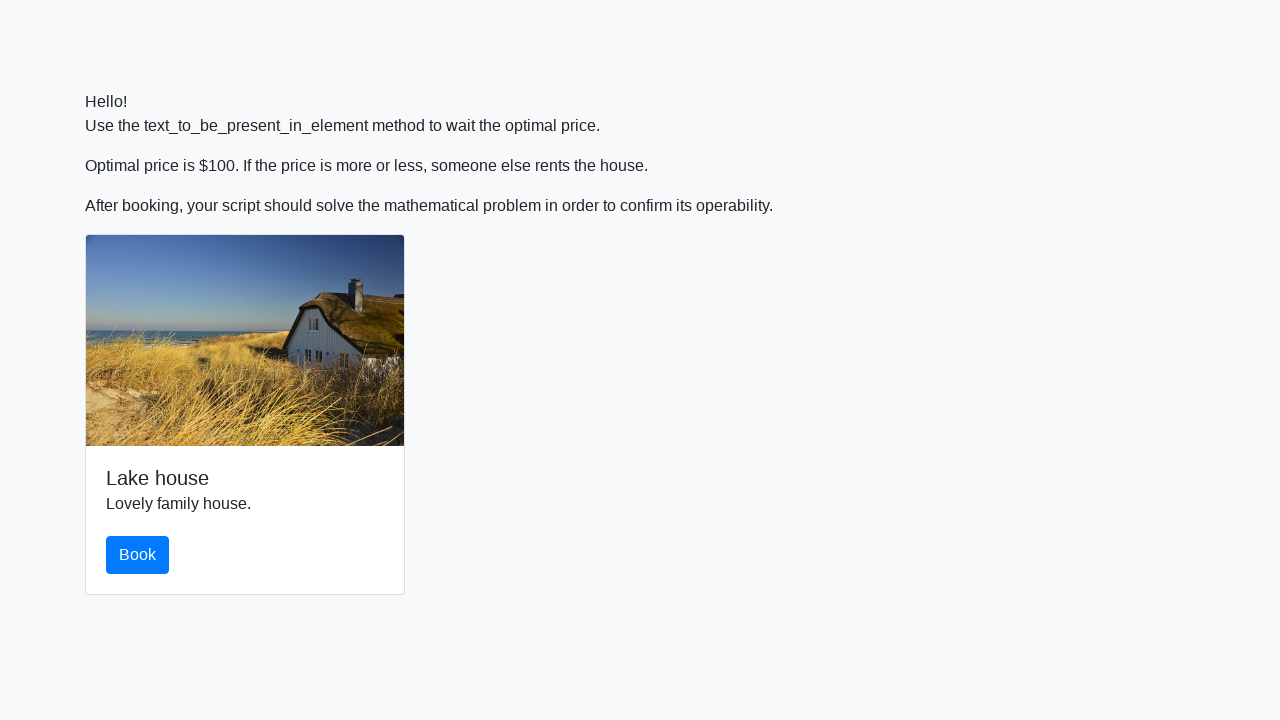

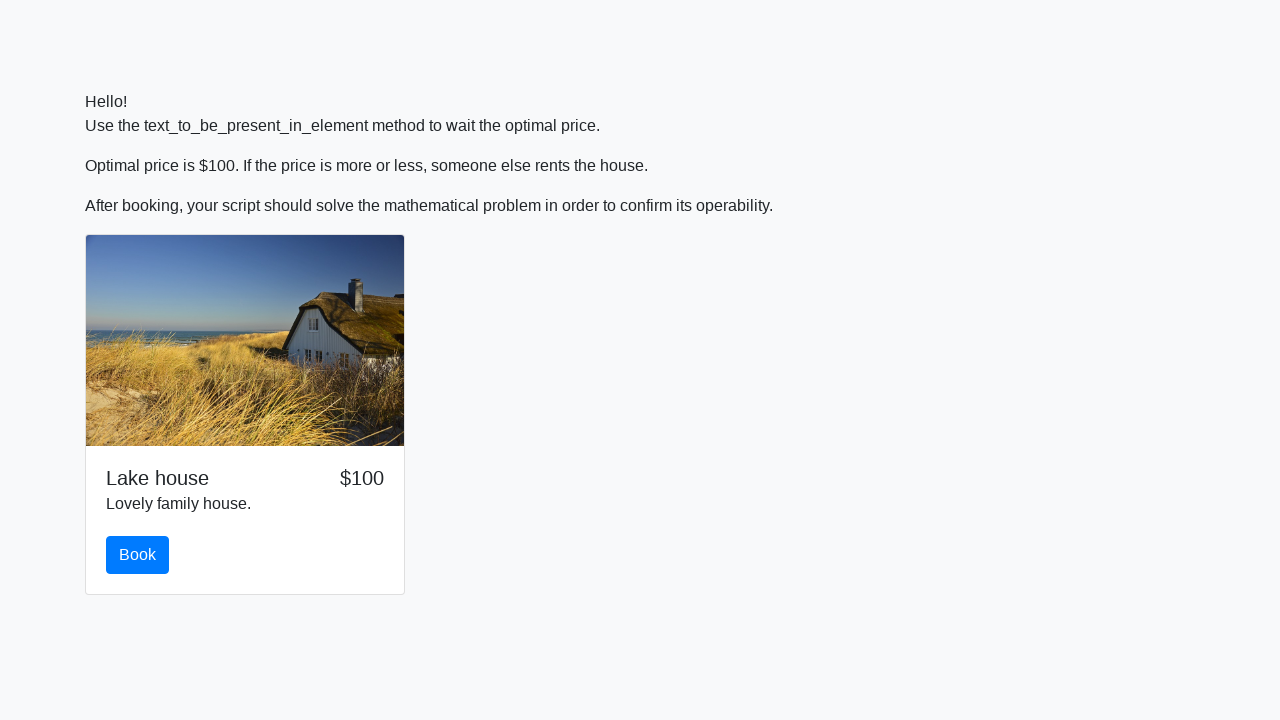